Tests checkbox check-on functionality by checking each of three checkboxes (vehicle1, vehicle2, vehicle3) and verifying they become checked

Starting URL: https://www.w3schools.com/tags/tryit.asp?filename=tryhtml5_input_type_checkbox

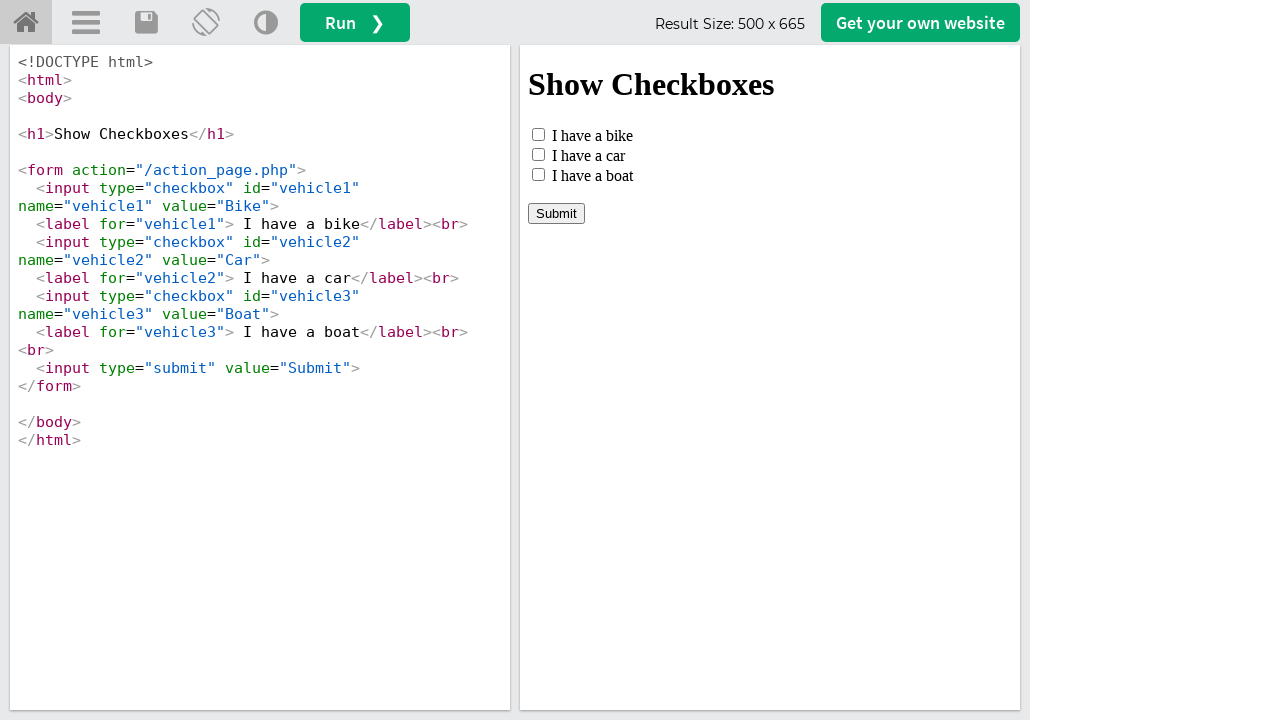

Waited for iframe#iframeResult to load
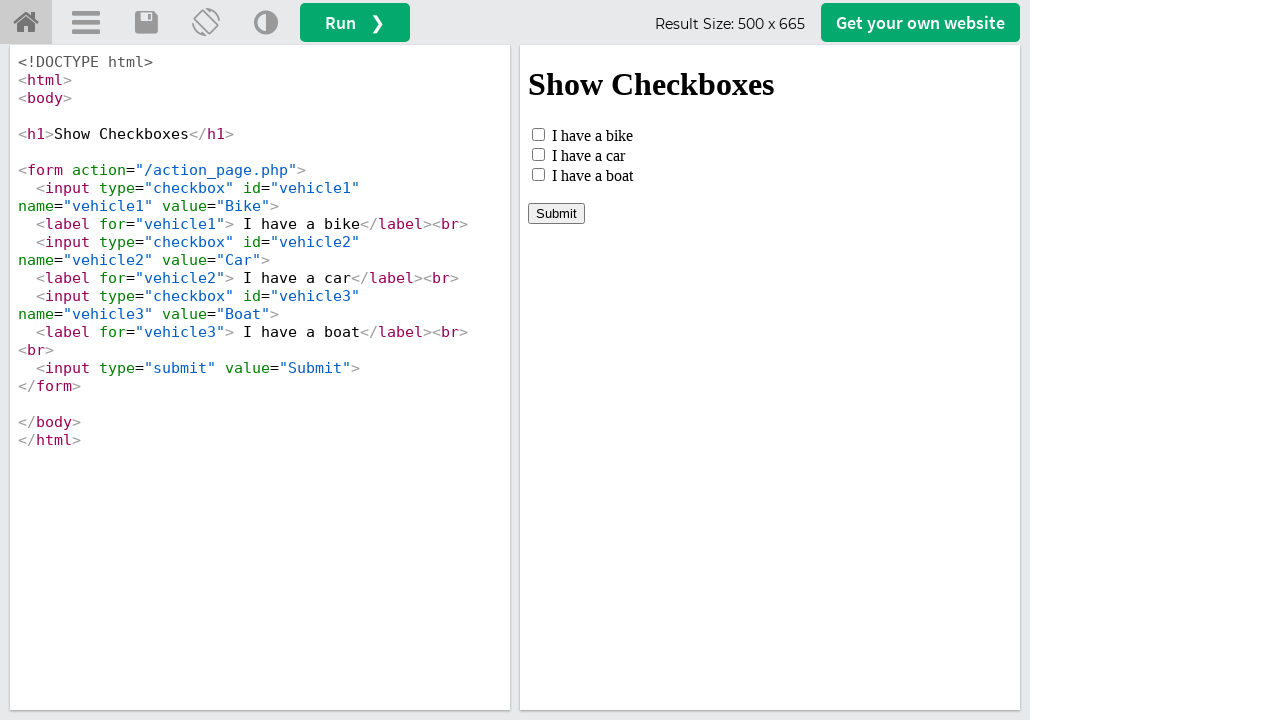

Located iframe context for result
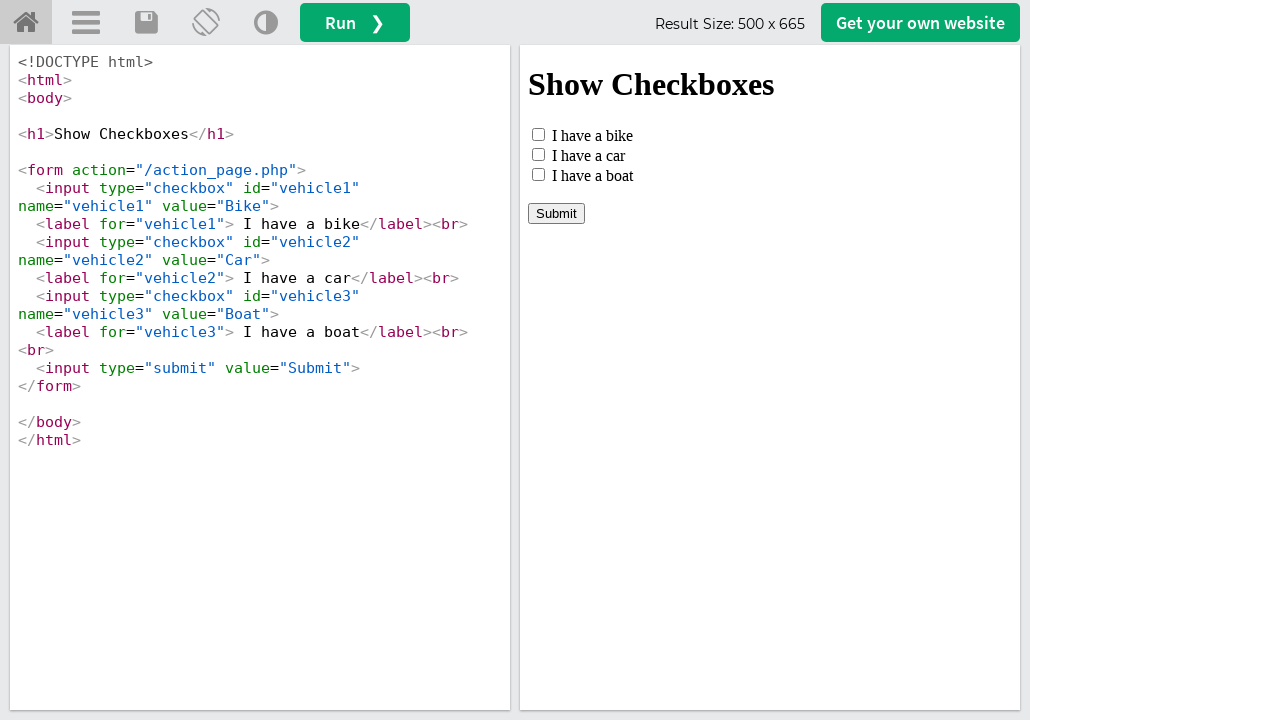

Located checkbox vehicle1
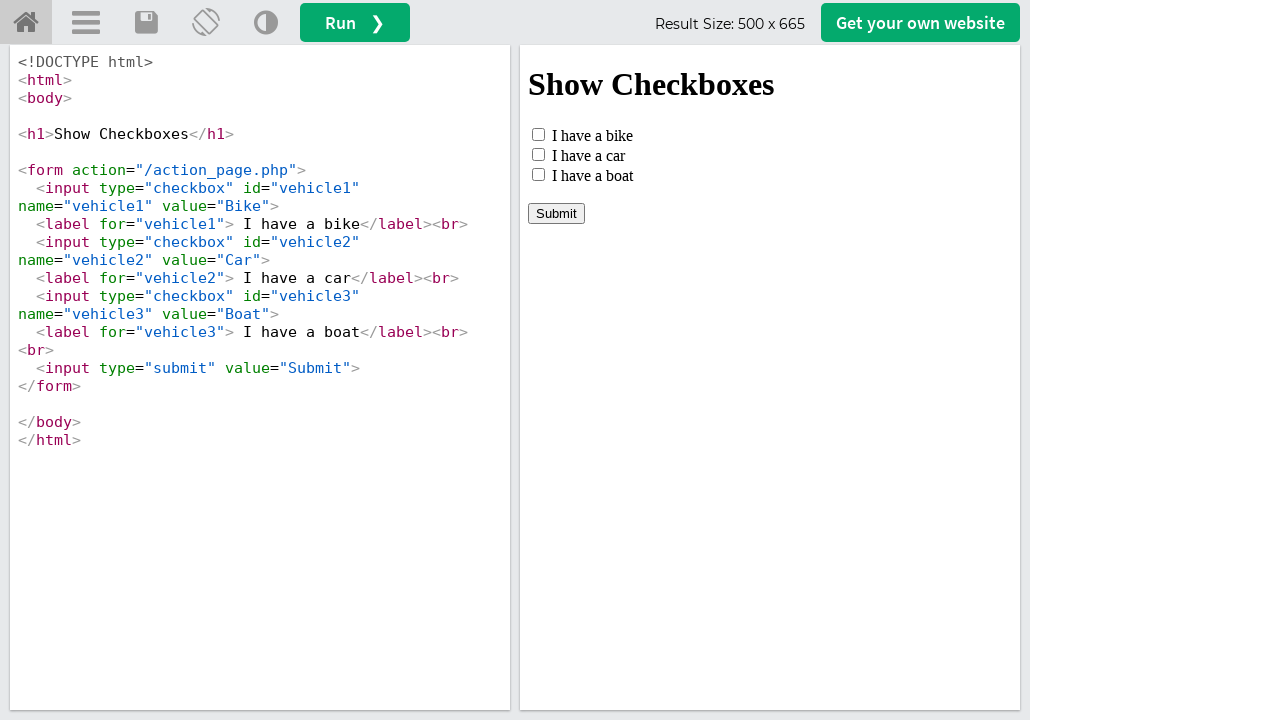

Checked checkbox vehicle1 at (538, 134) on iframe#iframeResult >> internal:control=enter-frame >> #vehicle1
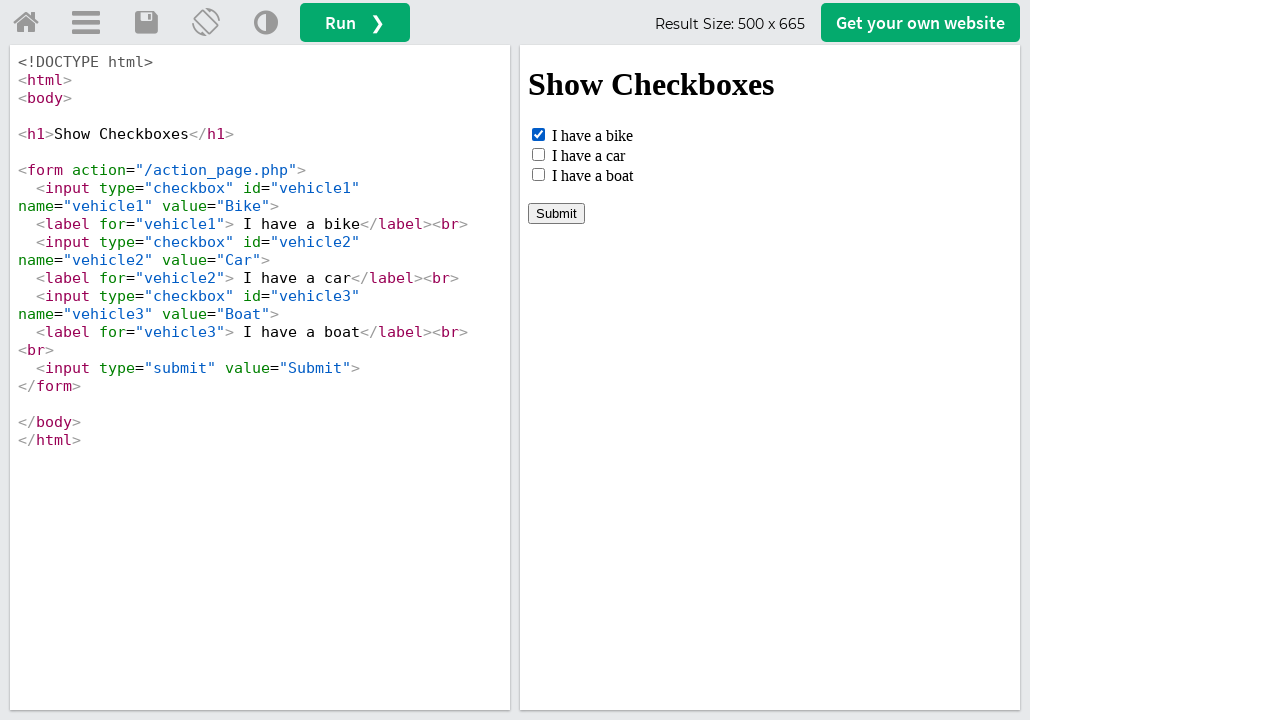

Verified checkbox vehicle1 is checked
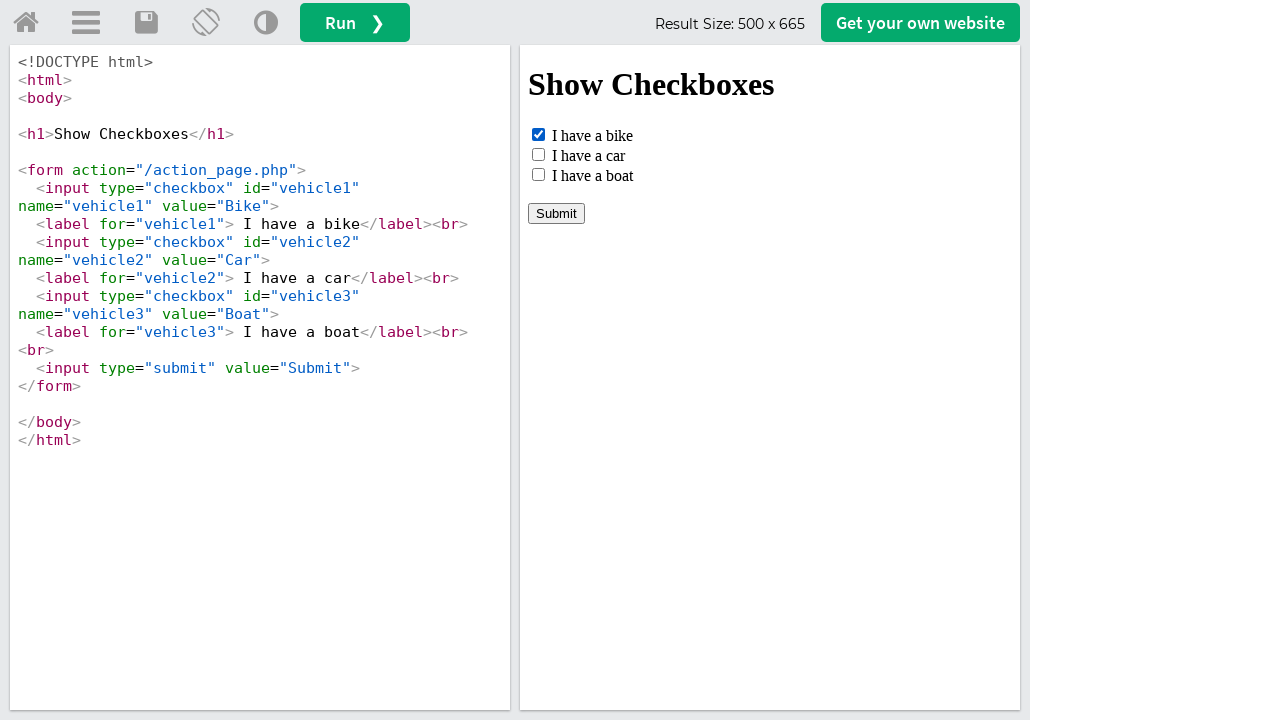

Located checkbox vehicle2
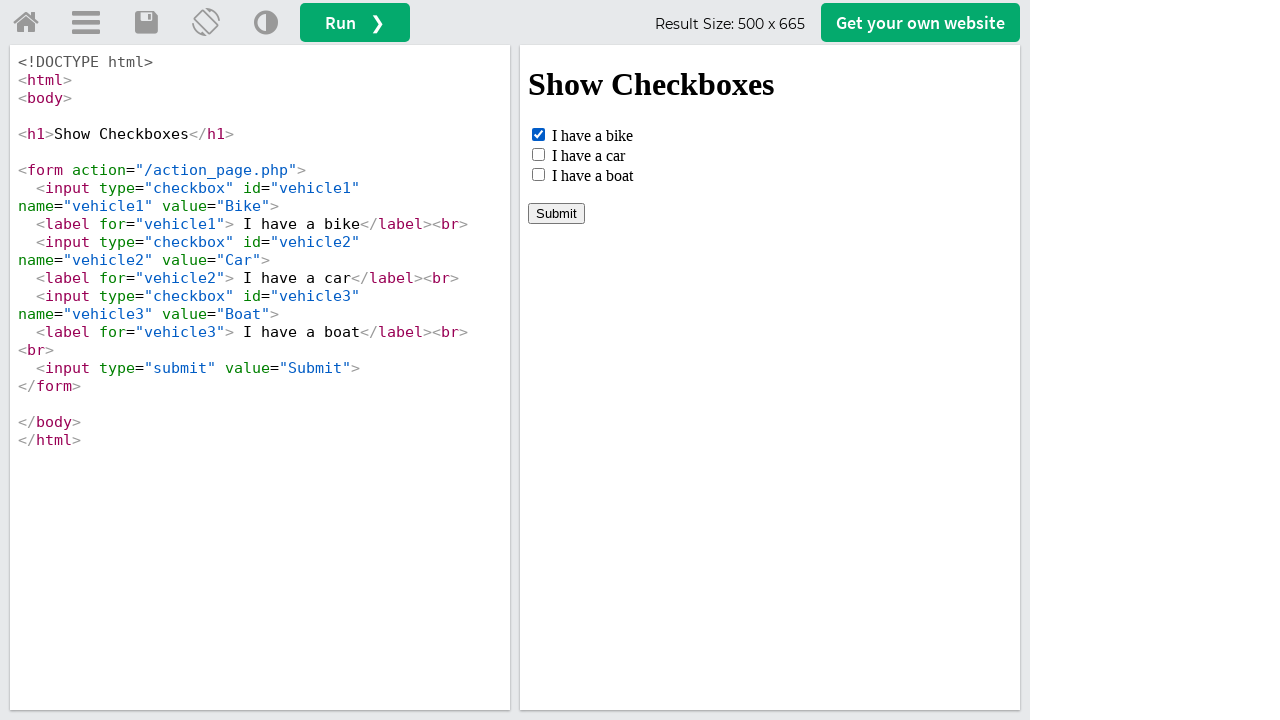

Checked checkbox vehicle2 at (538, 154) on iframe#iframeResult >> internal:control=enter-frame >> #vehicle2
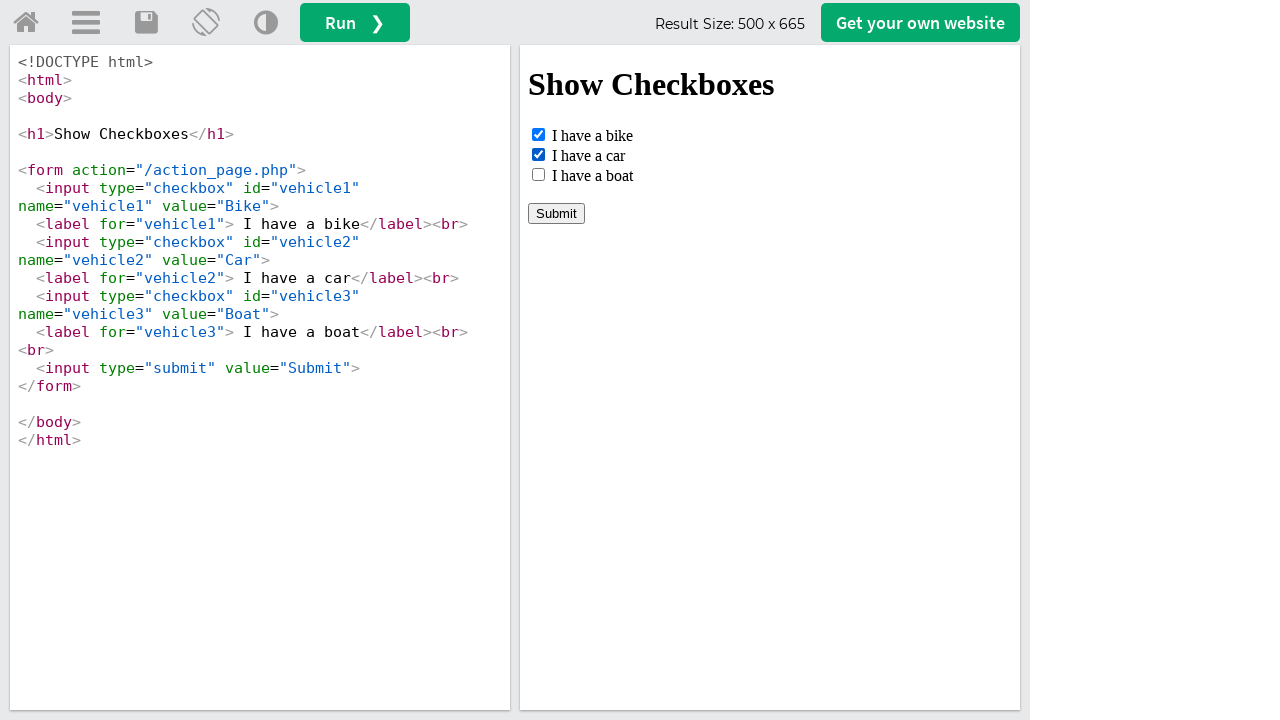

Verified checkbox vehicle2 is checked
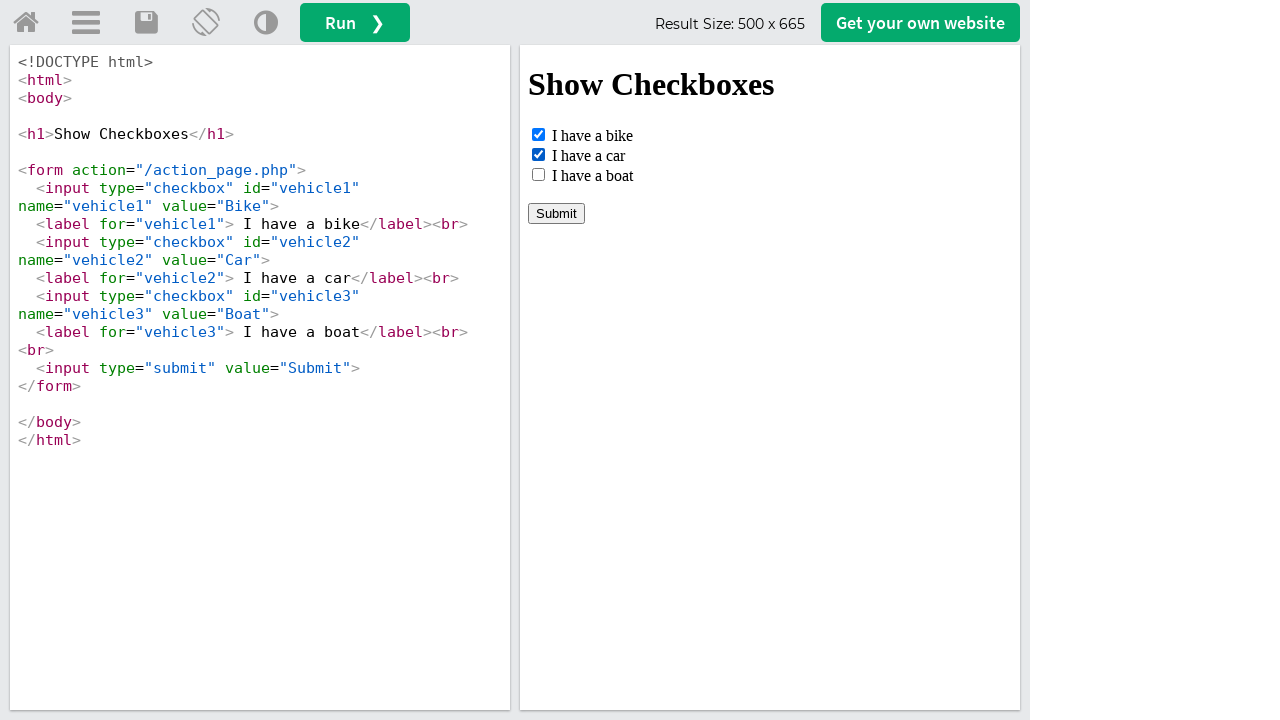

Located checkbox vehicle3
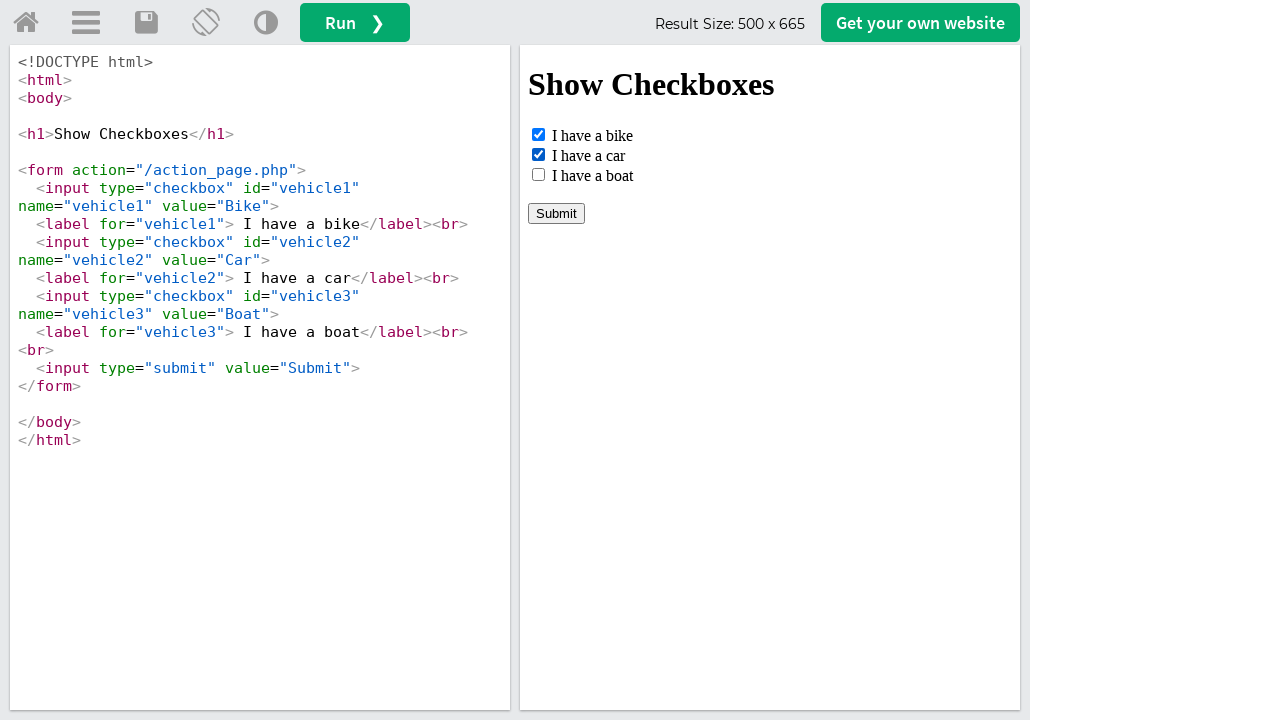

Checked checkbox vehicle3 at (538, 174) on iframe#iframeResult >> internal:control=enter-frame >> #vehicle3
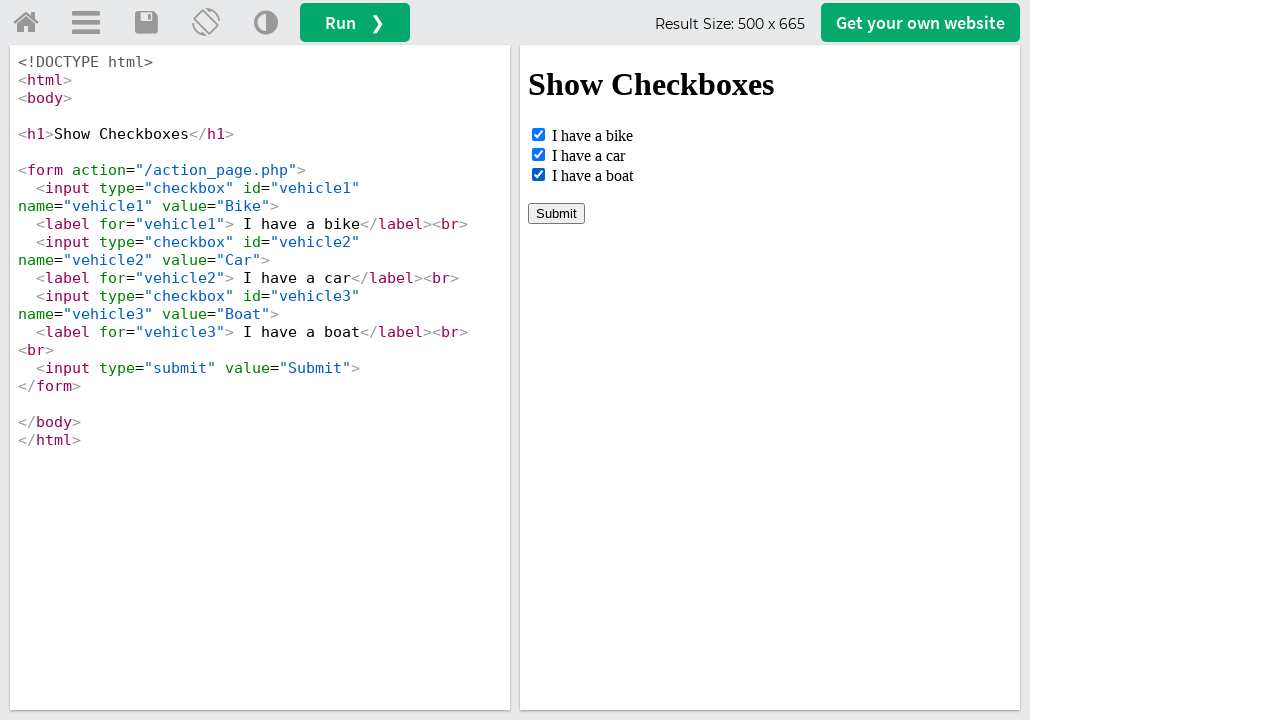

Verified checkbox vehicle3 is checked
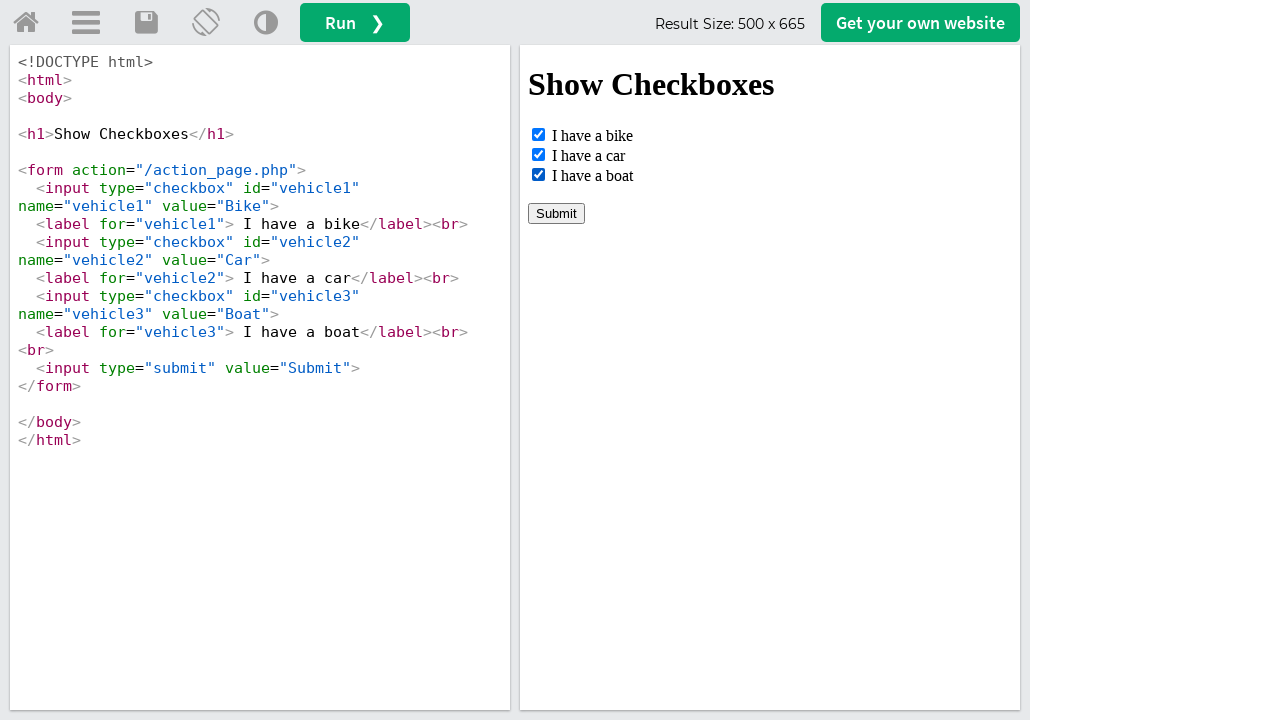

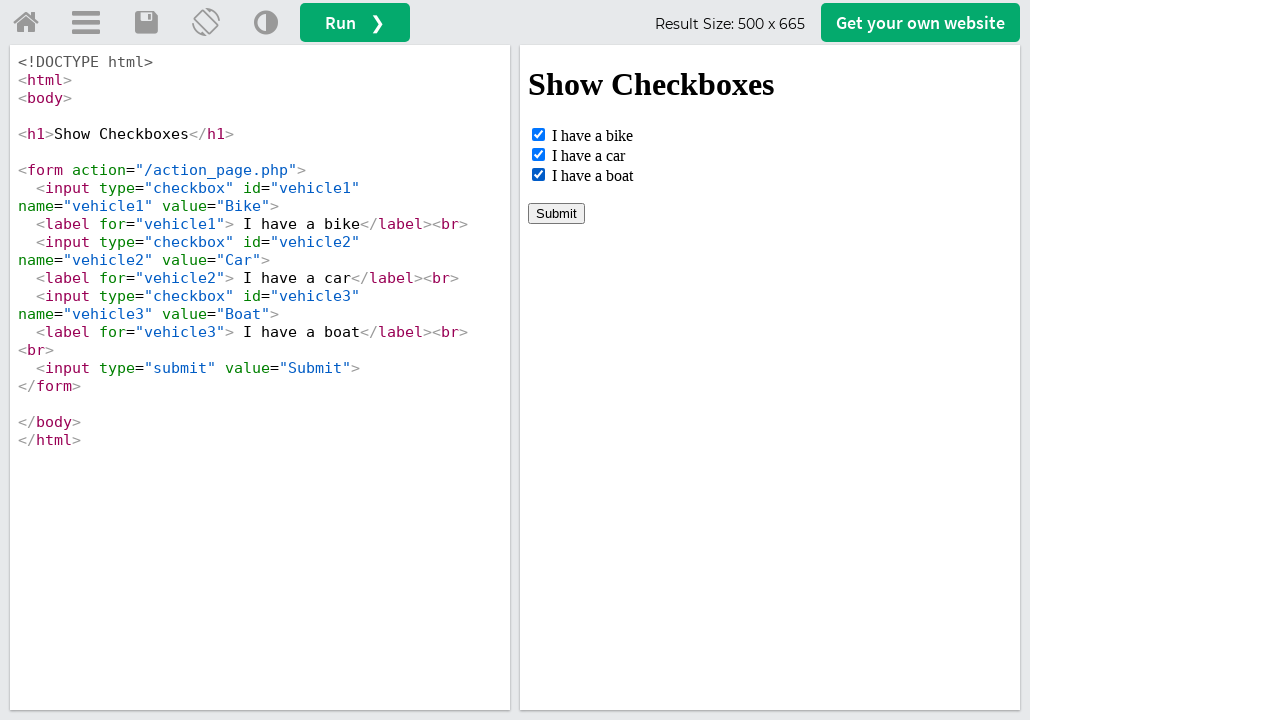